Adds multiple vegetables to cart by clicking their Add to Cart buttons on an e-commerce practice site

Starting URL: https://rahulshettyacademy.com/seleniumPractise/

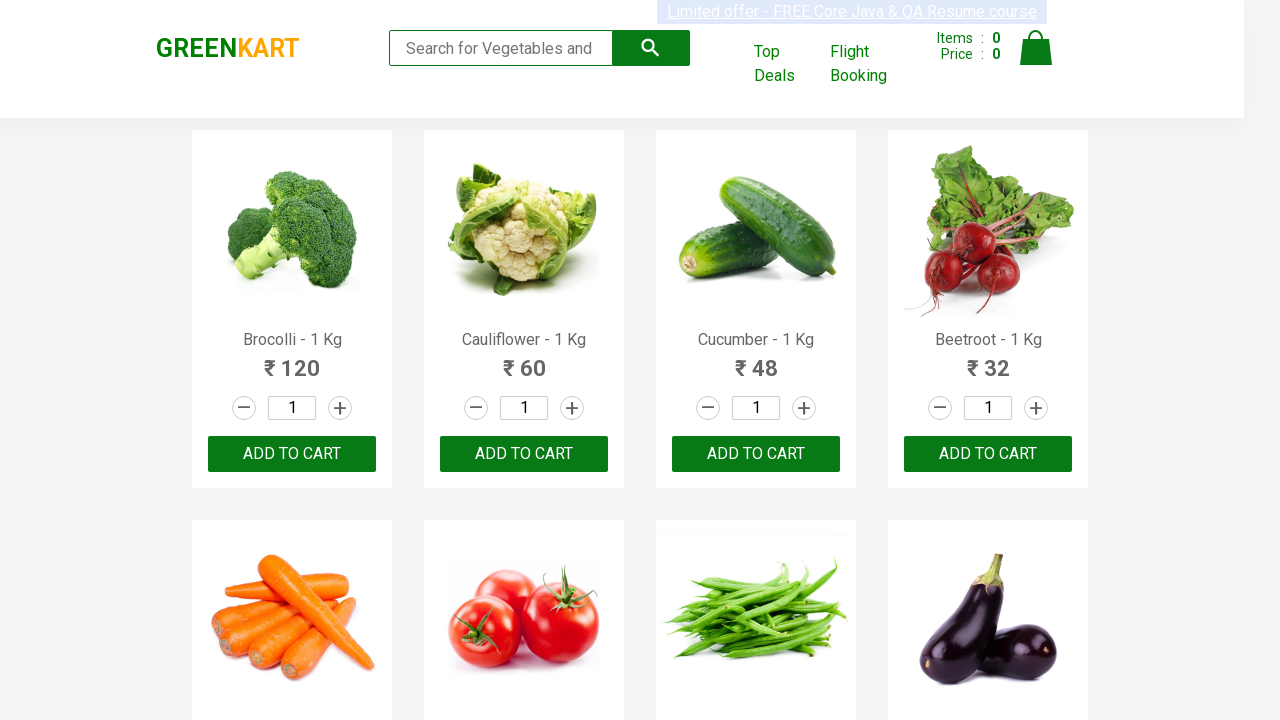

Clicked Add to Cart button for Brocolli at (292, 454) on //h4[contains(text(), 'Brocolli')]/ parent::div //button[@type='button']
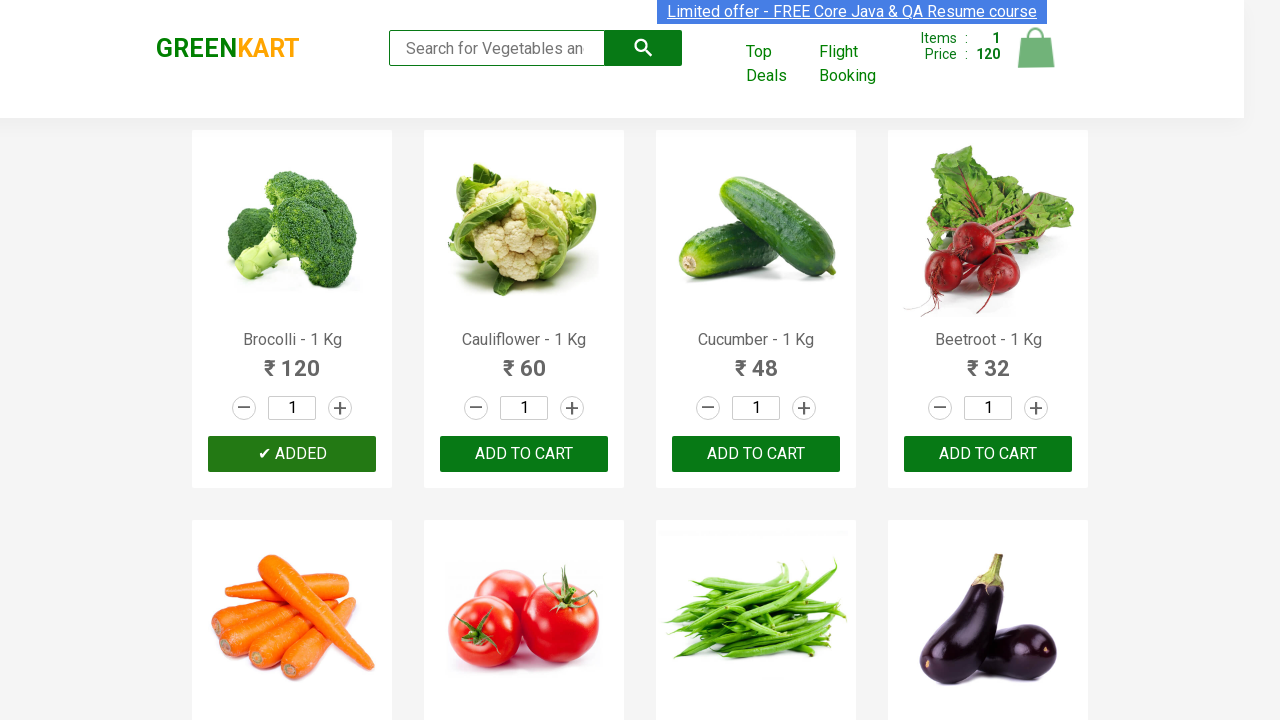

Waited 2 seconds after adding Brocolli to cart
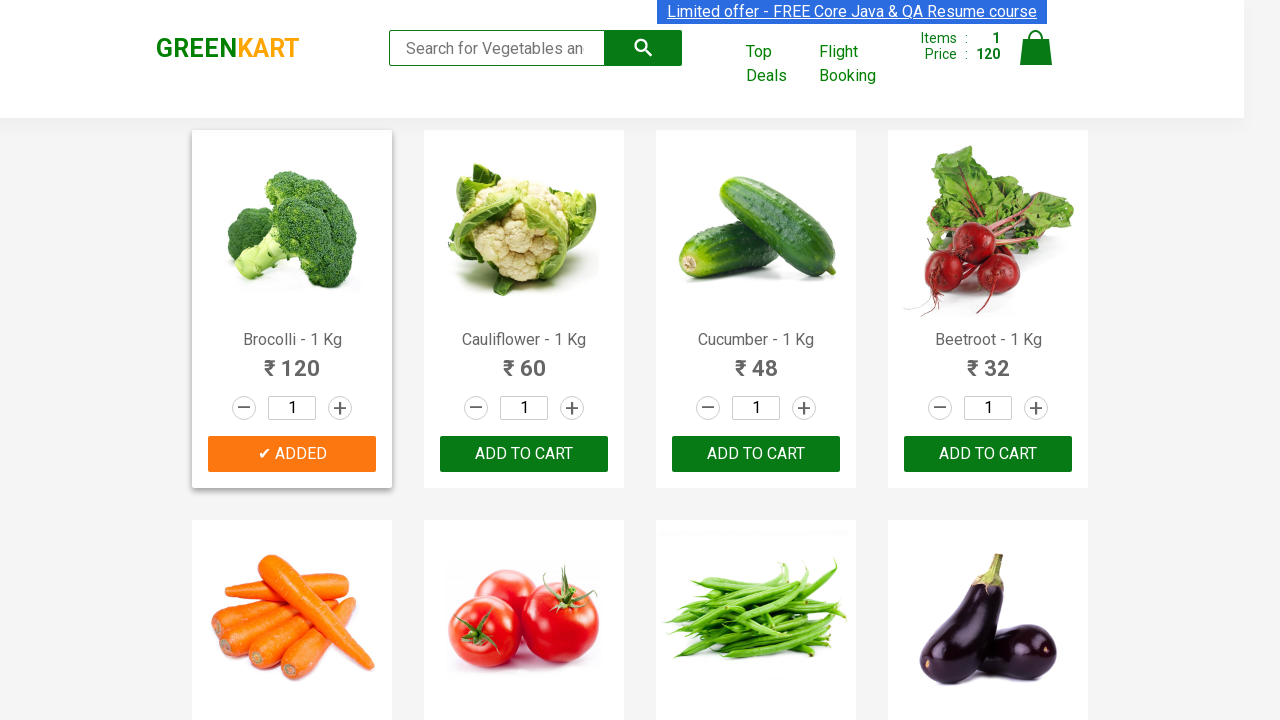

Clicked Add to Cart button for Banana at (988, 360) on //h4[contains(text(), 'Banana')]/ parent::div //button[@type='button']
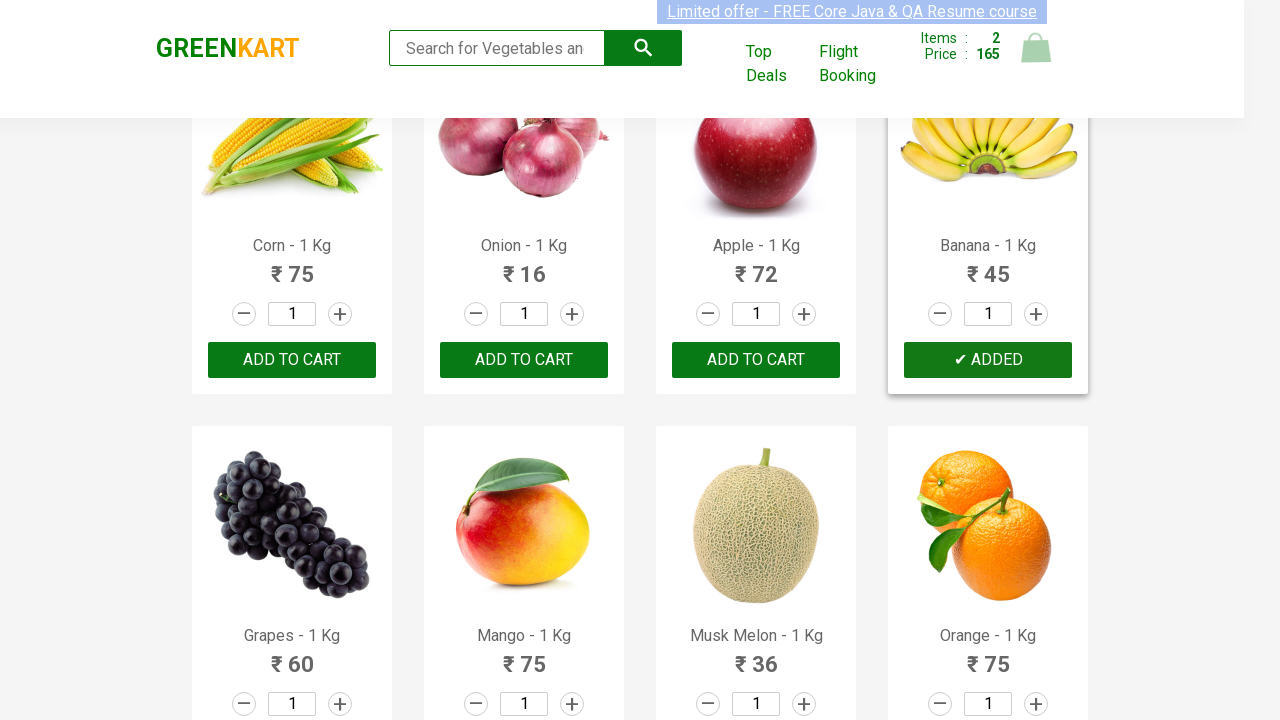

Waited 2 seconds after adding Banana to cart
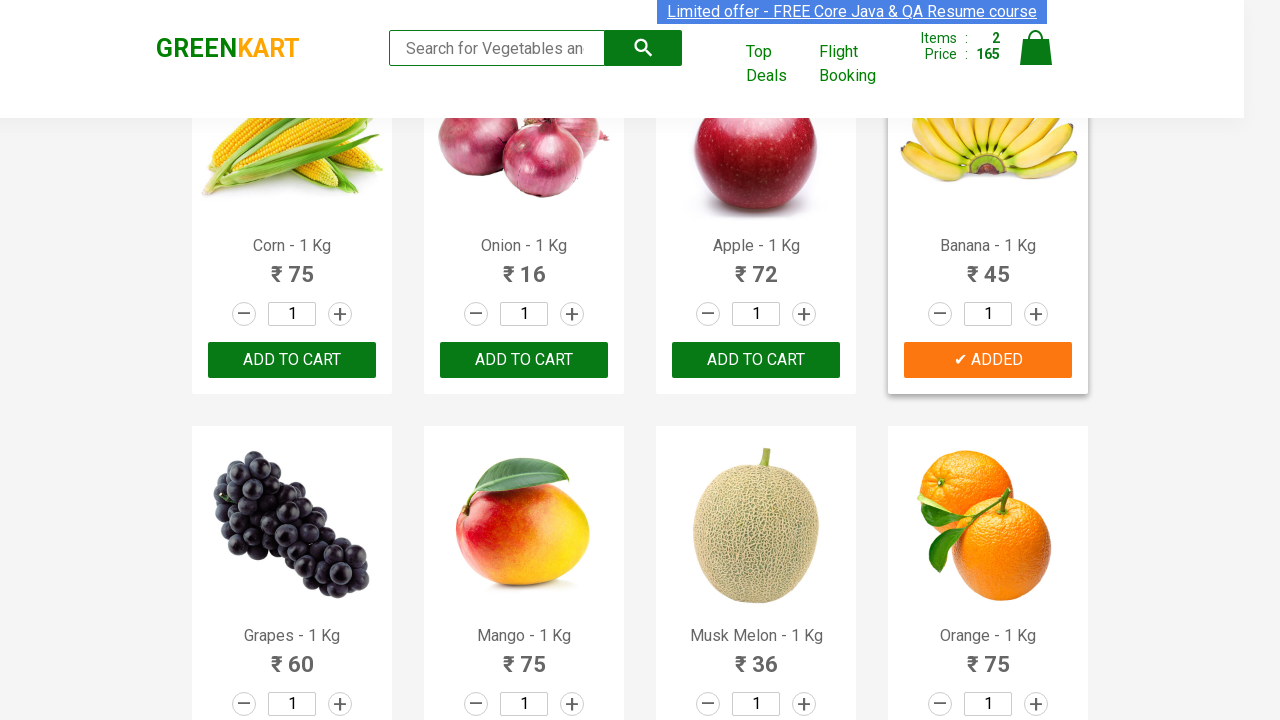

Clicked Add to Cart button for Potato at (756, 360) on //h4[contains(text(), 'Potato')]/ parent::div //button[@type='button']
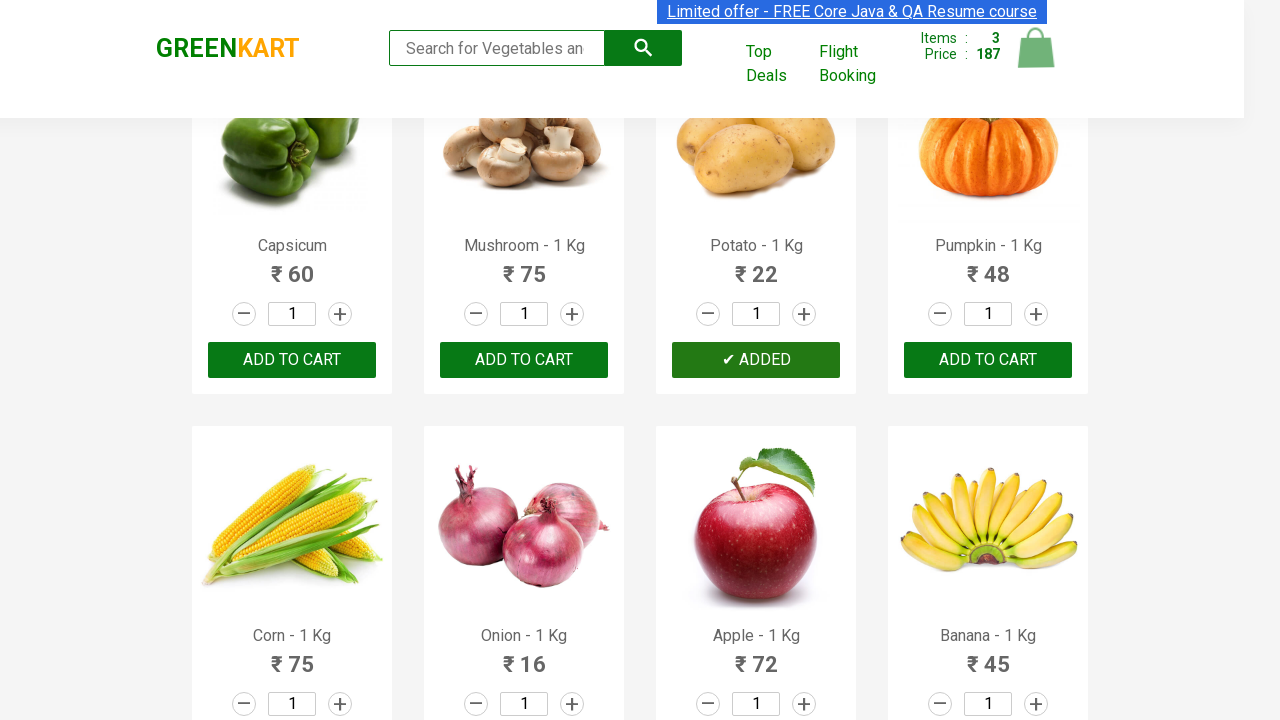

Waited 2 seconds after adding Potato to cart
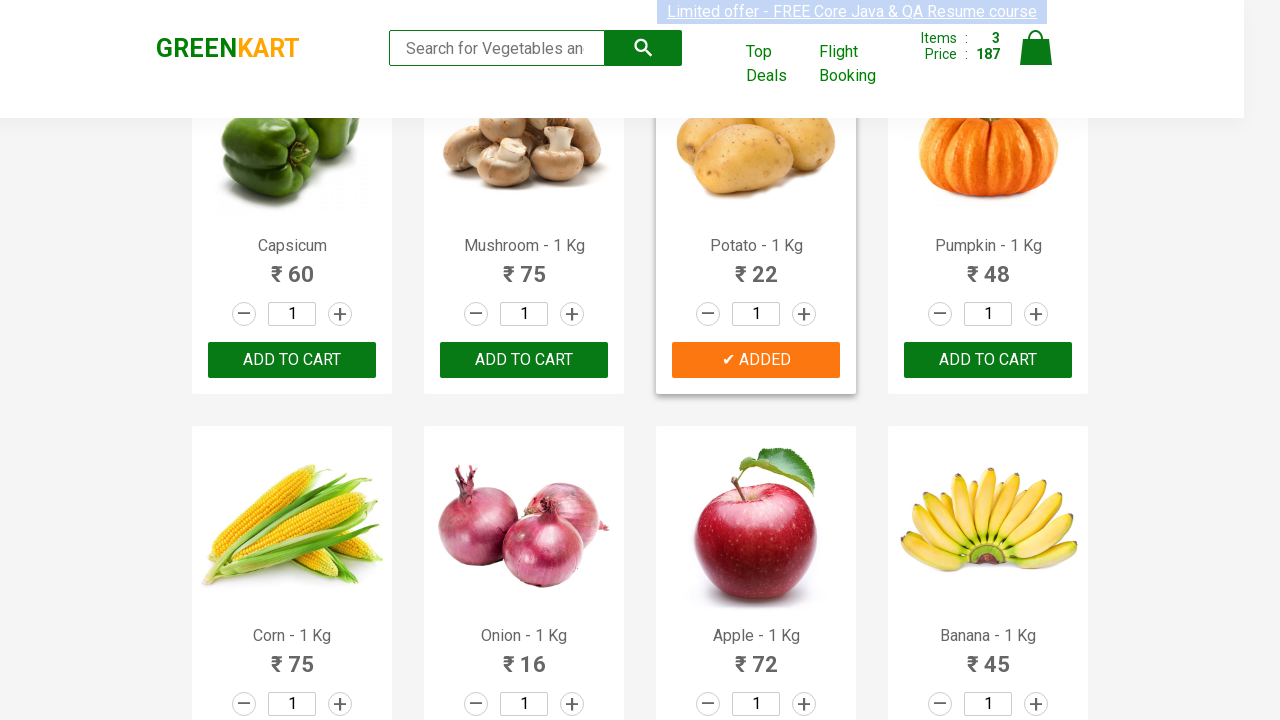

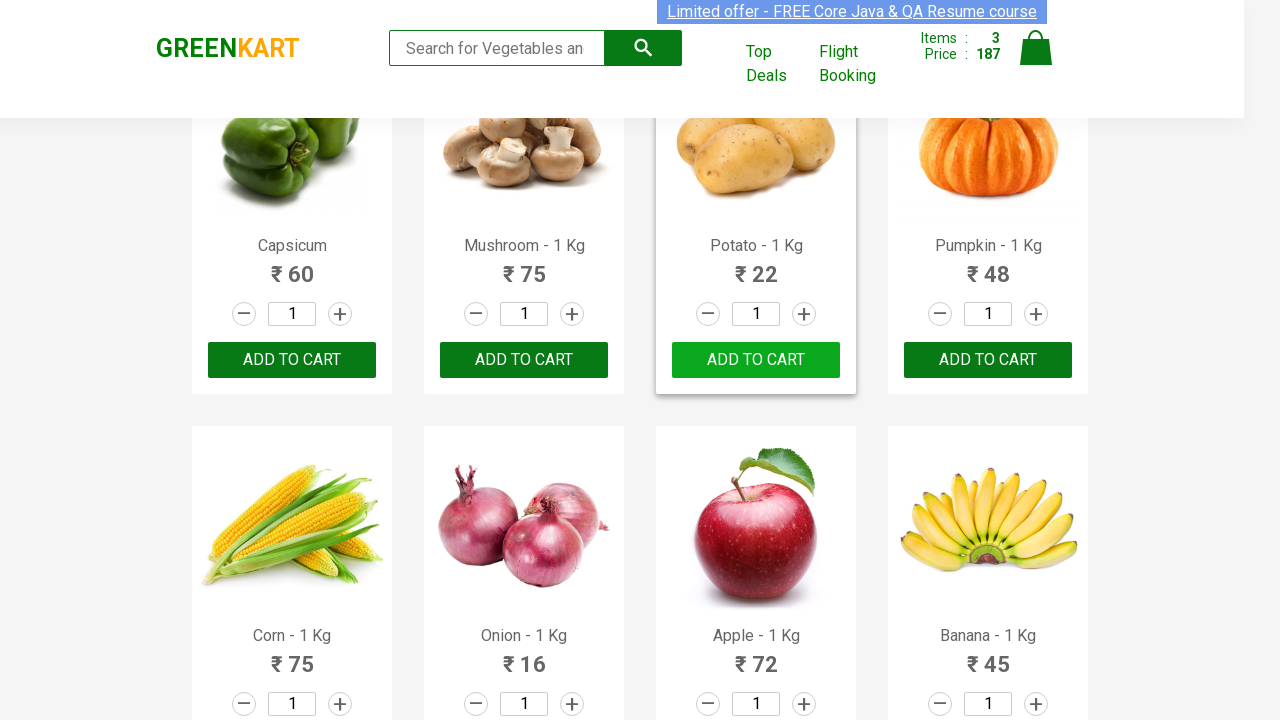